Tests JavaScript confirm dialog by clicking the second alert button, dismissing it, and verifying the result text

Starting URL: https://testotomasyonu.com/javascriptAlert

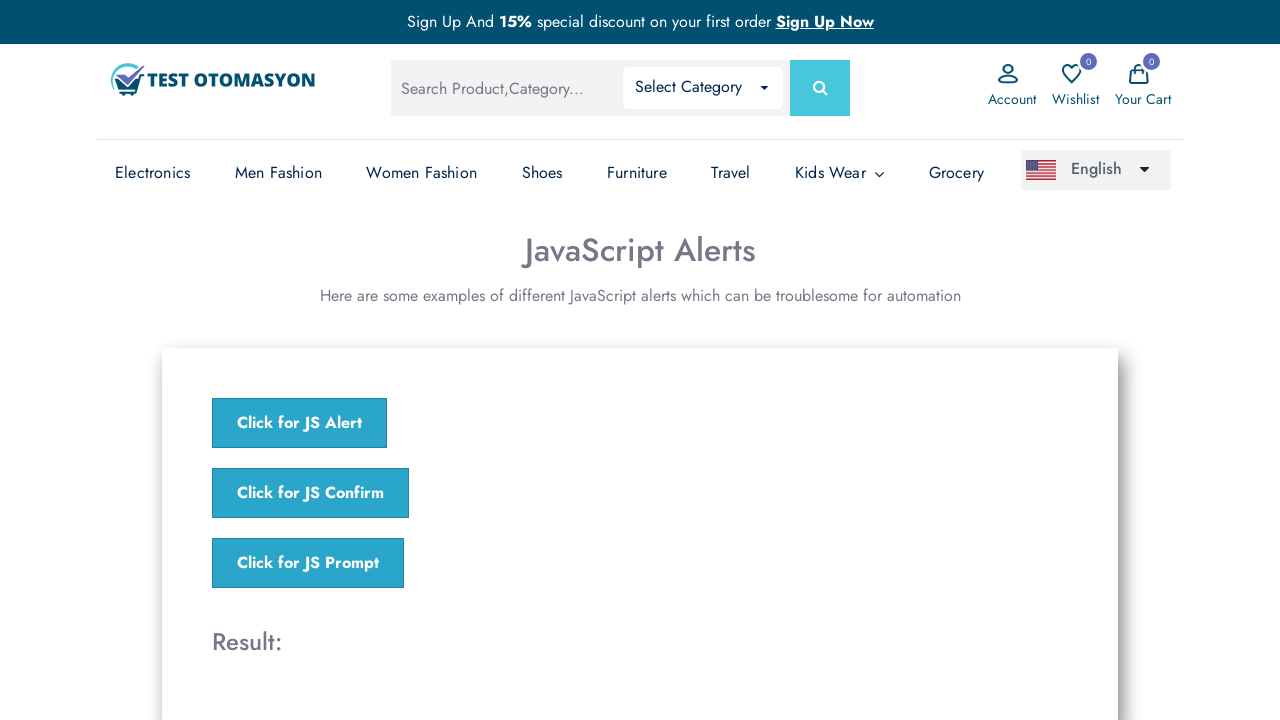

Clicked the 'Click for JS Confirm' button to open confirm dialog at (310, 493) on xpath=//*[text()='Click for JS Confirm']
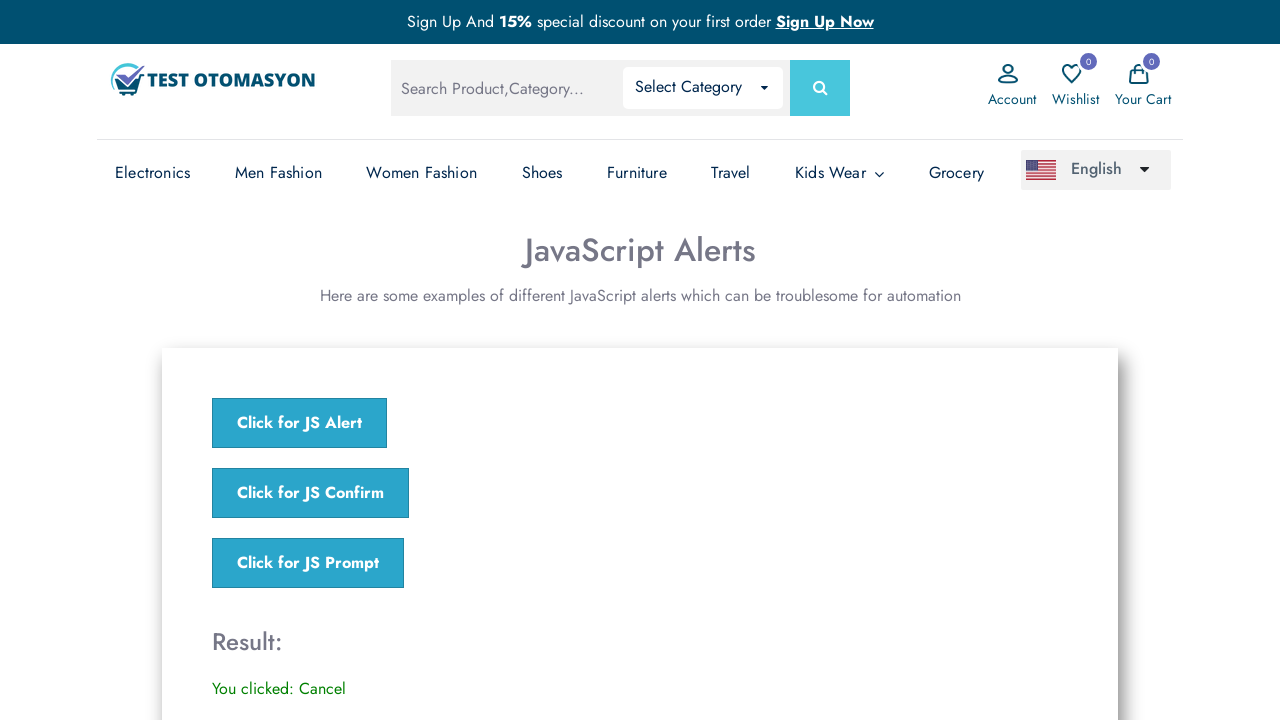

Set up dialog handler to dismiss any confirm dialogs
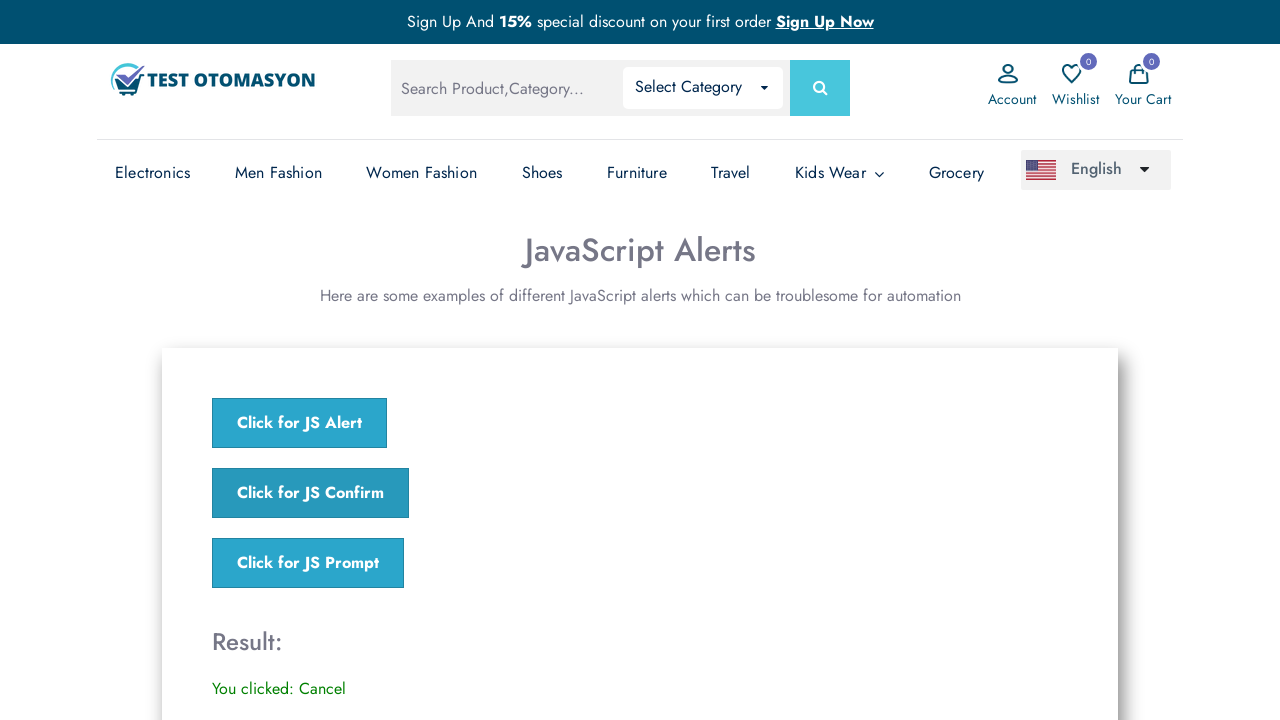

Clicked the 'Click for JS Confirm' button and dismissed the confirm dialog at (310, 493) on xpath=//*[text()='Click for JS Confirm']
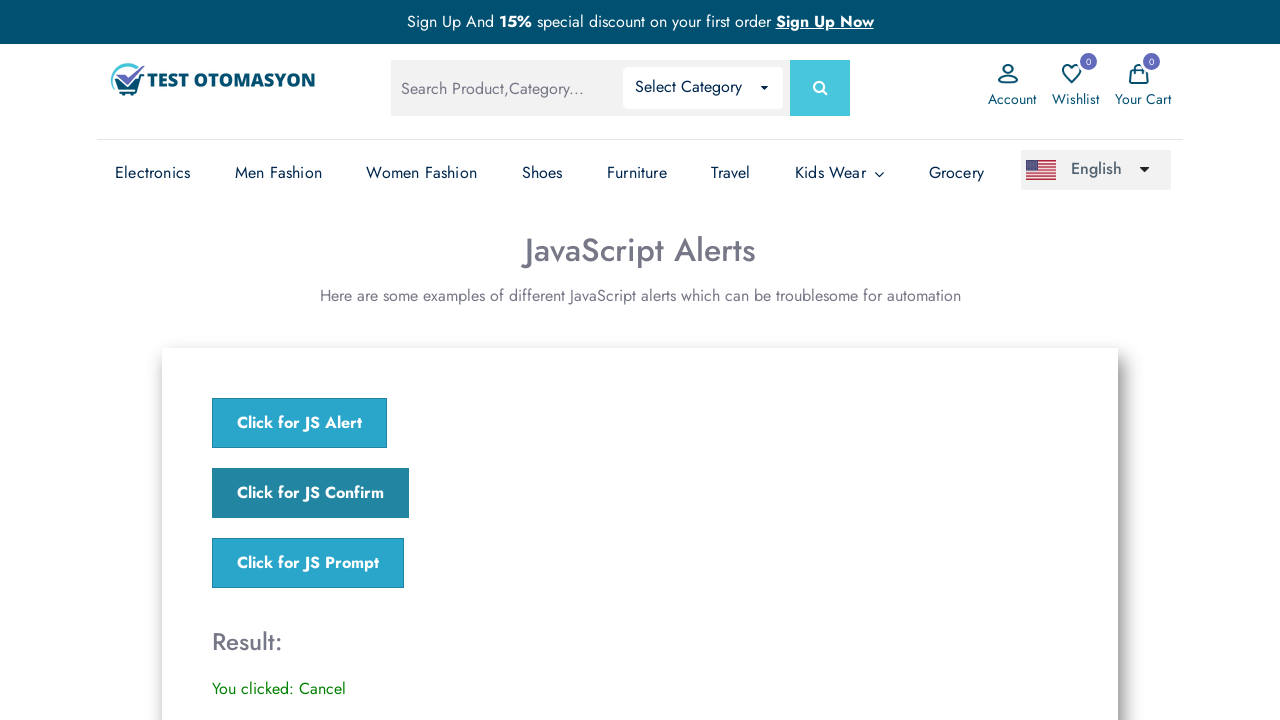

Waited for result element to appear after dismissing confirm dialog
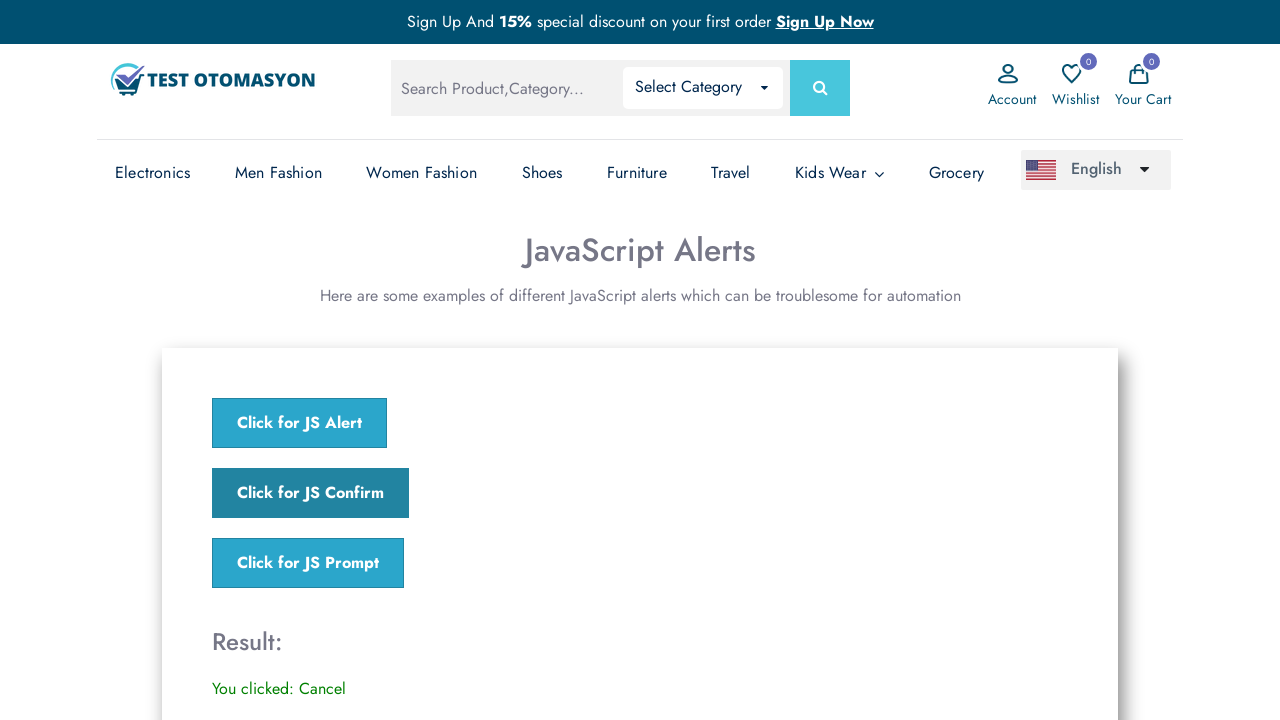

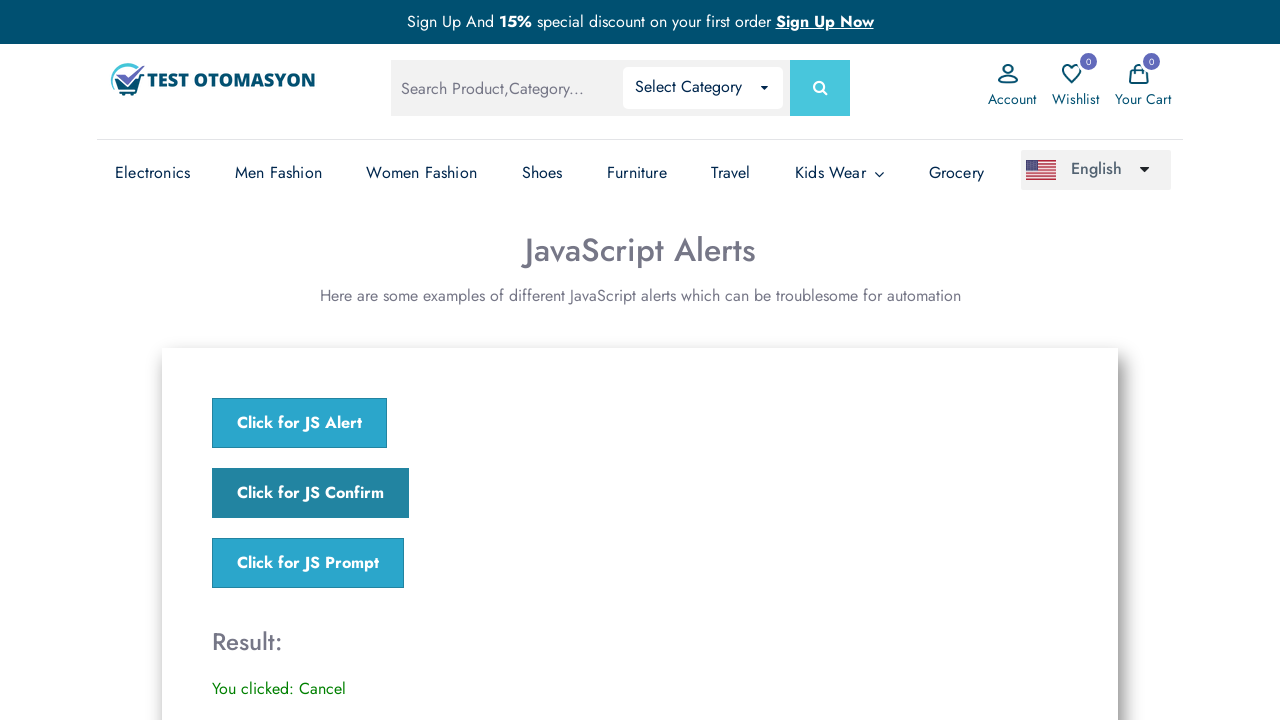